Tests a math puzzle form by extracting a hidden value from an element attribute, calculating a result using a mathematical formula, filling in the answer, checking a robot checkbox, selecting a radio button, and submitting the form.

Starting URL: http://suninjuly.github.io/get_attribute.html

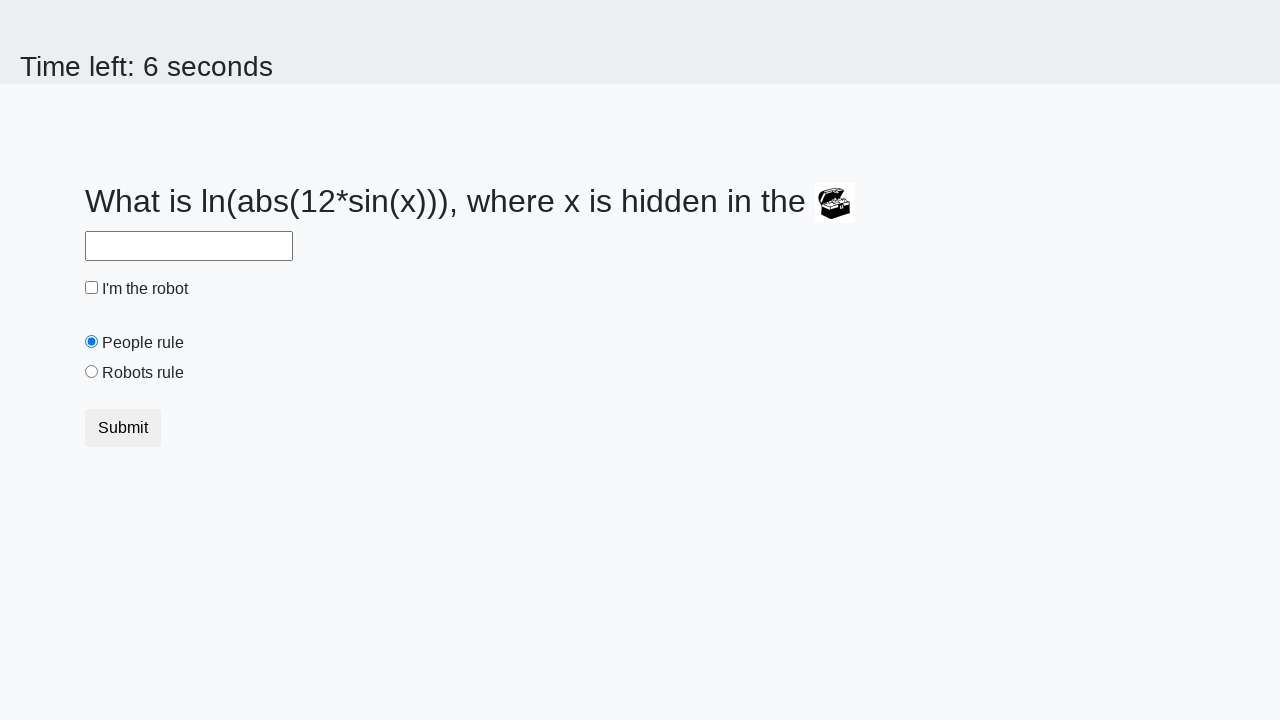

Located the treasure element
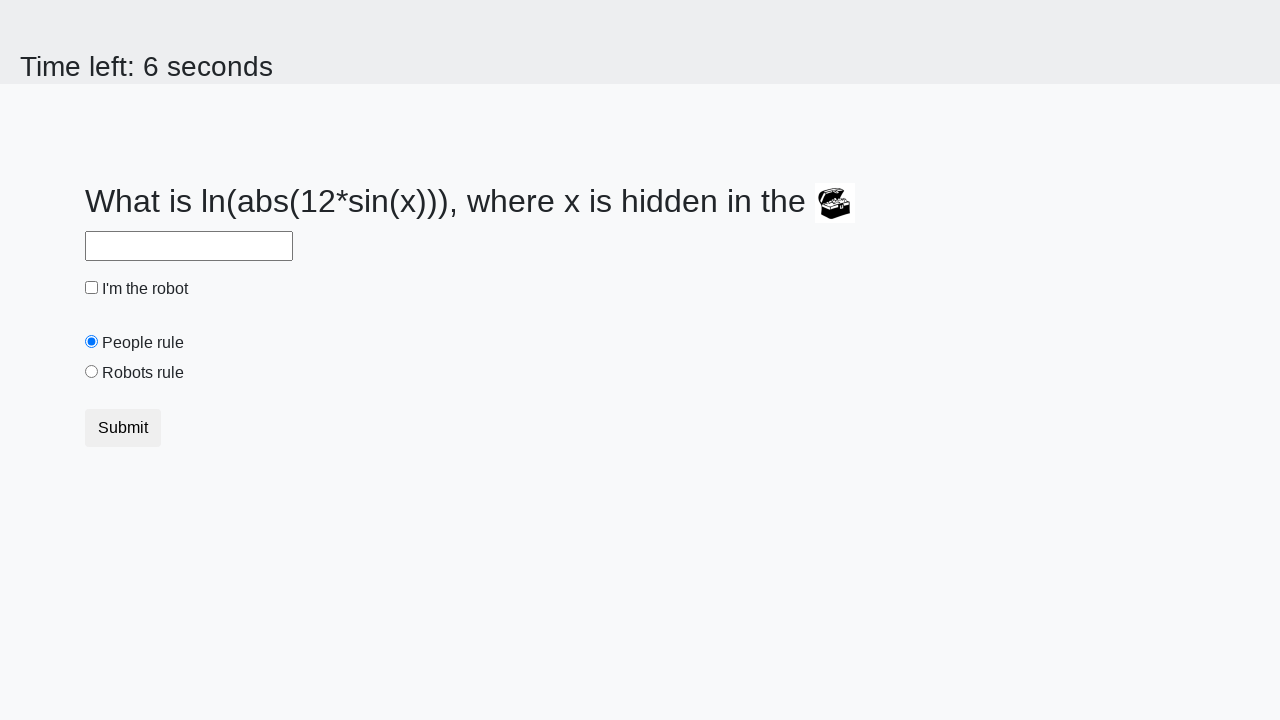

Extracted hidden value from treasure element attribute: 266
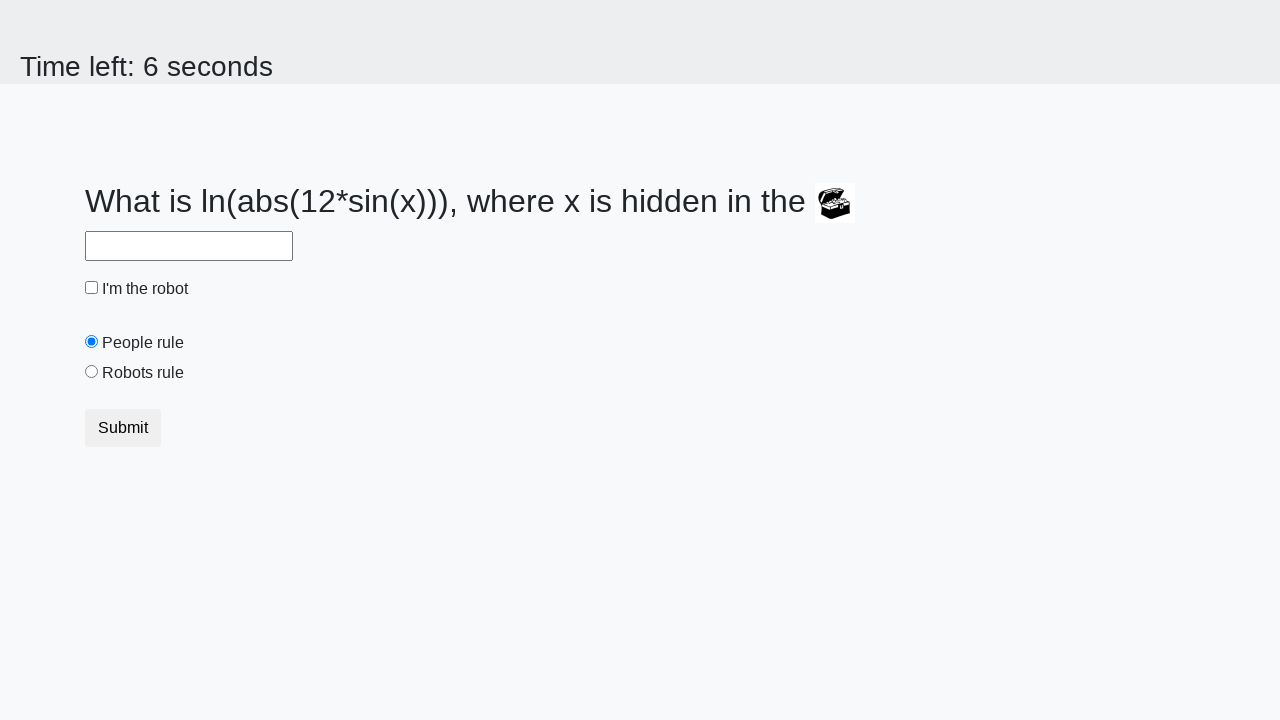

Filled answer field with calculated value: 2.3341465795506604 on input#answer
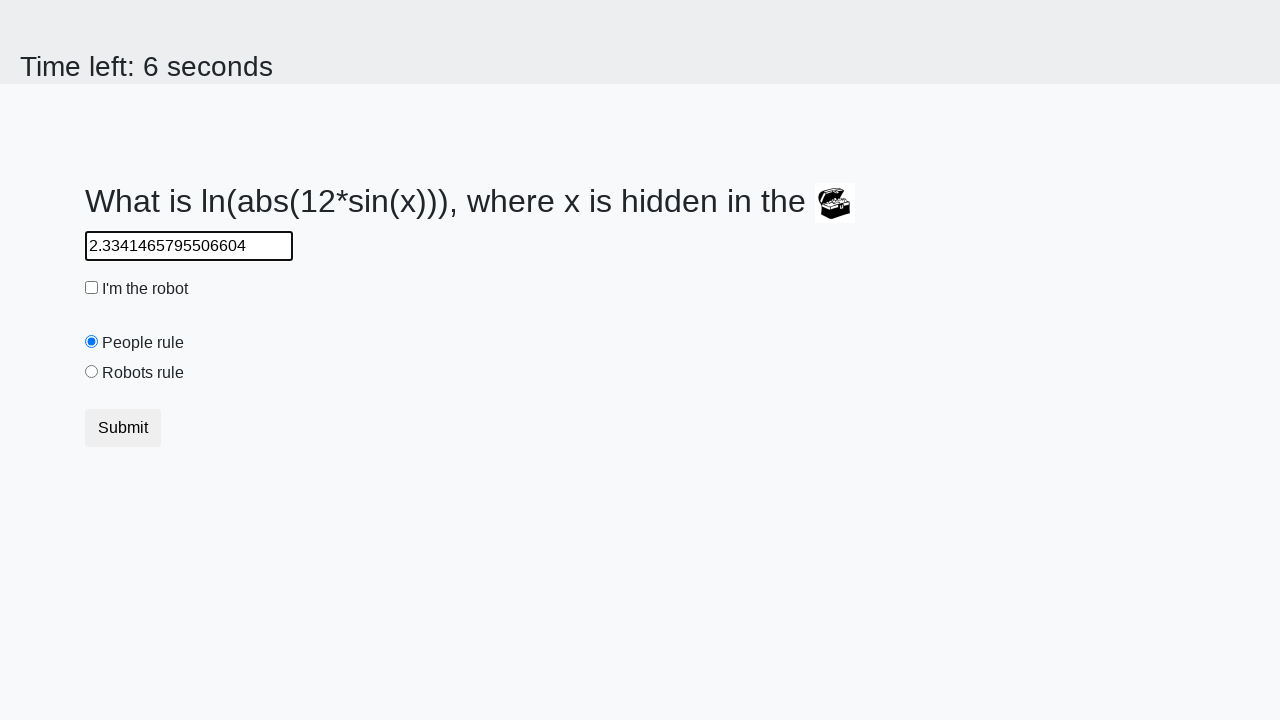

Checked the robot checkbox at (92, 288) on [id='robotCheckbox']
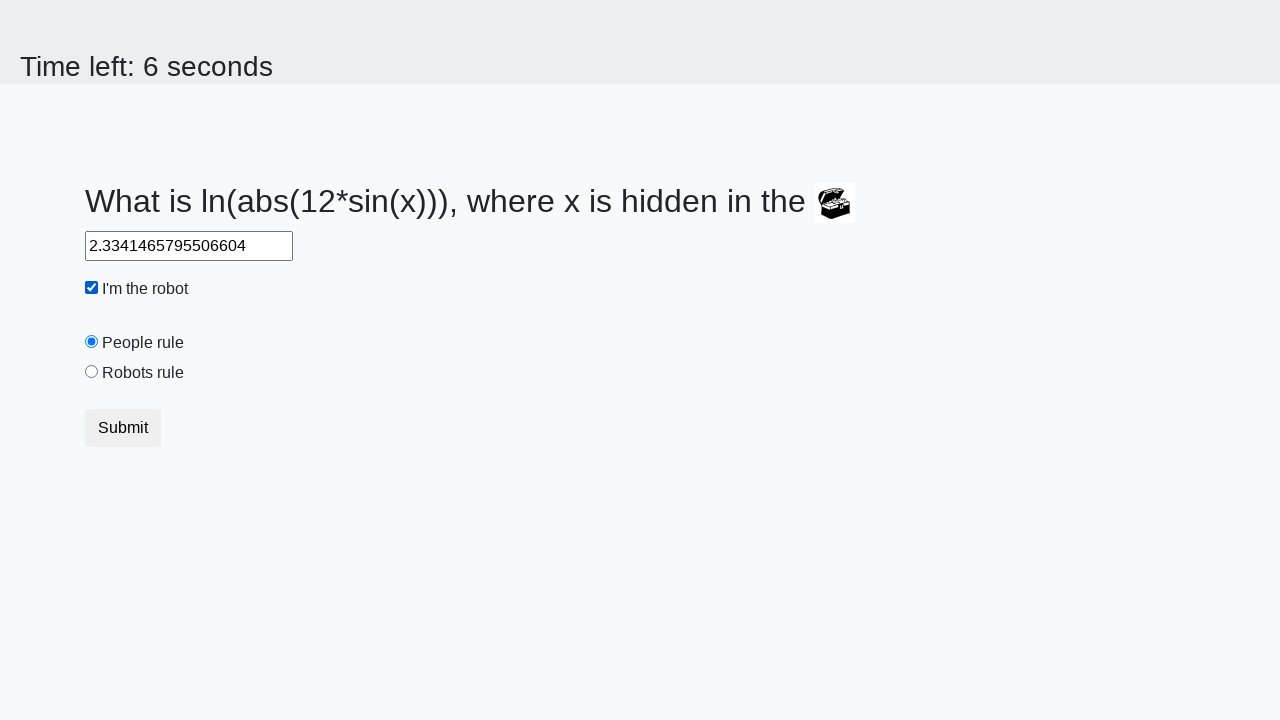

Selected the robots radio button at (92, 372) on [value='robots']
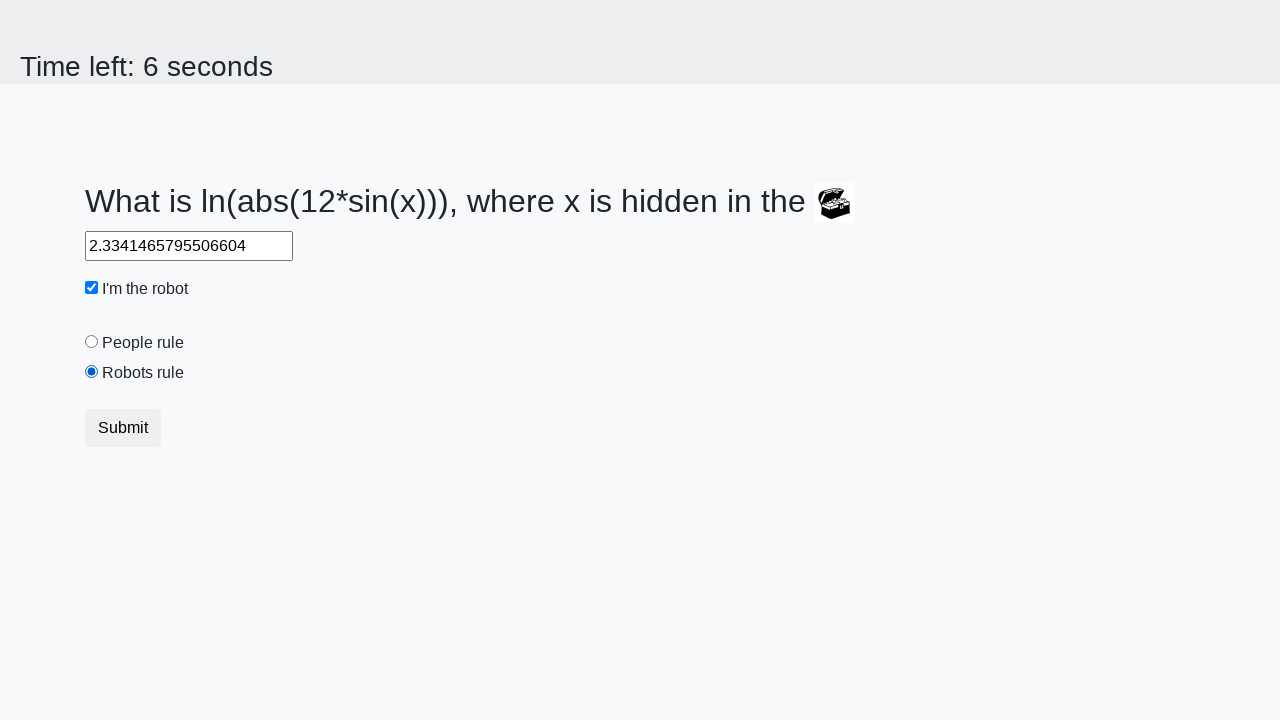

Clicked the submit button to submit the form at (123, 428) on button
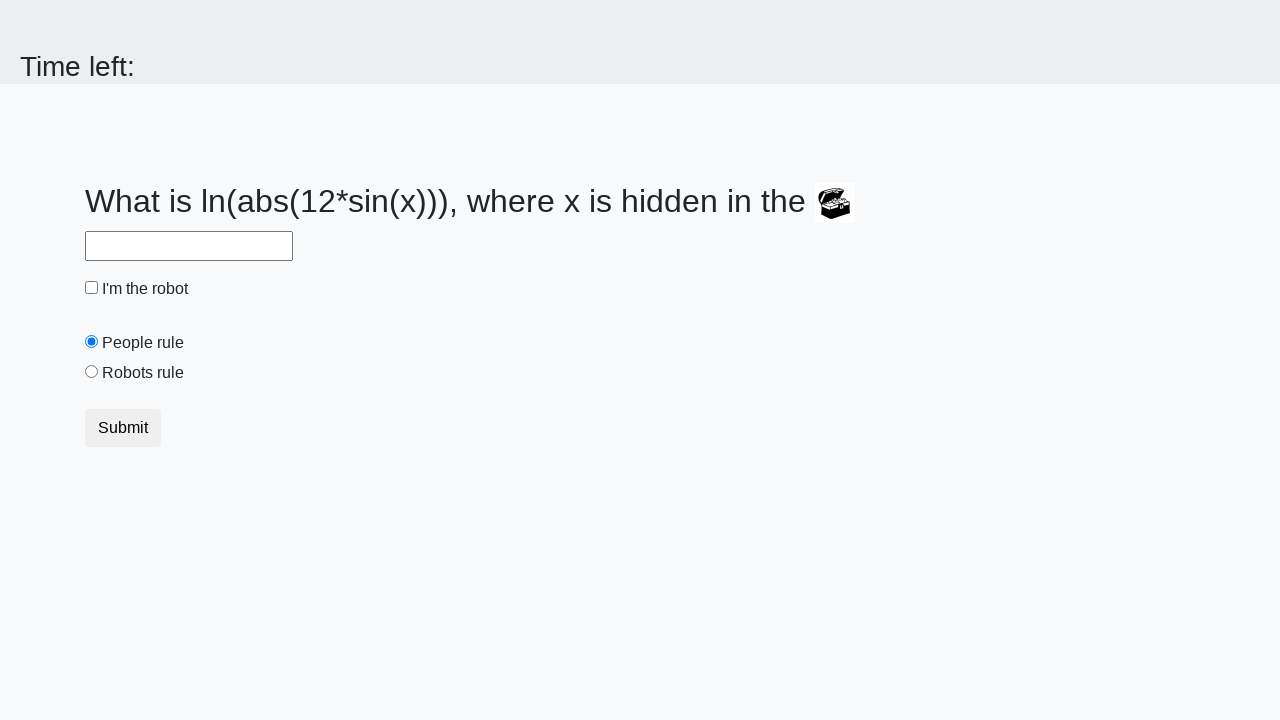

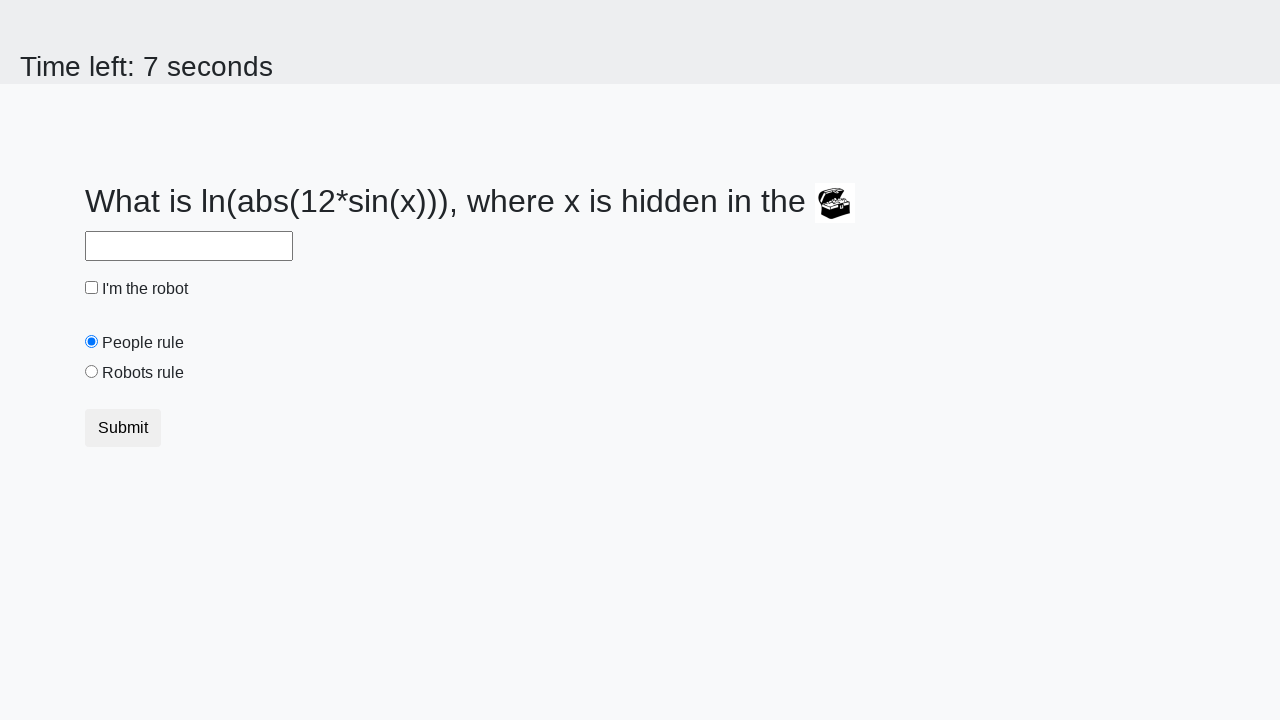